Tests job search functionality on Dice.com by entering a job title in the search field and clicking the search button

Starting URL: https://www.dice.com

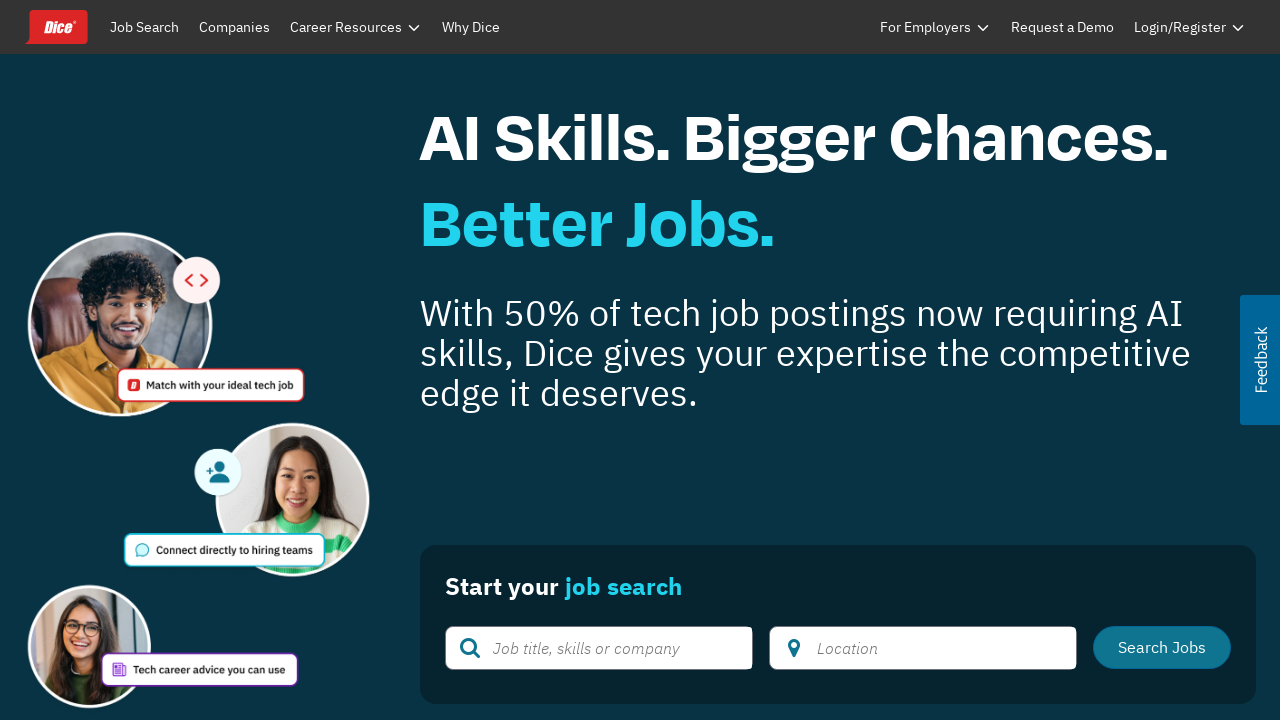

Filled search field with 'Software Engineer' on #typeaheadInput
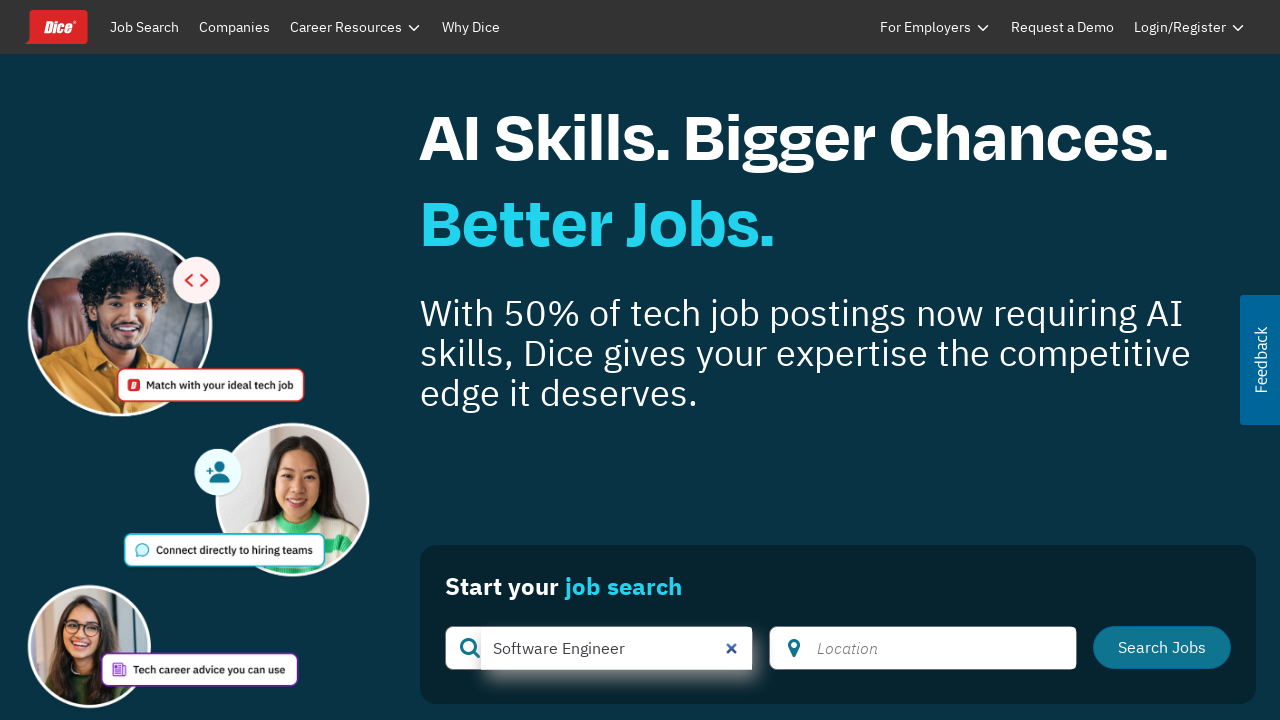

Clicked search button to submit job search at (1162, 647) on #submitSearch-button
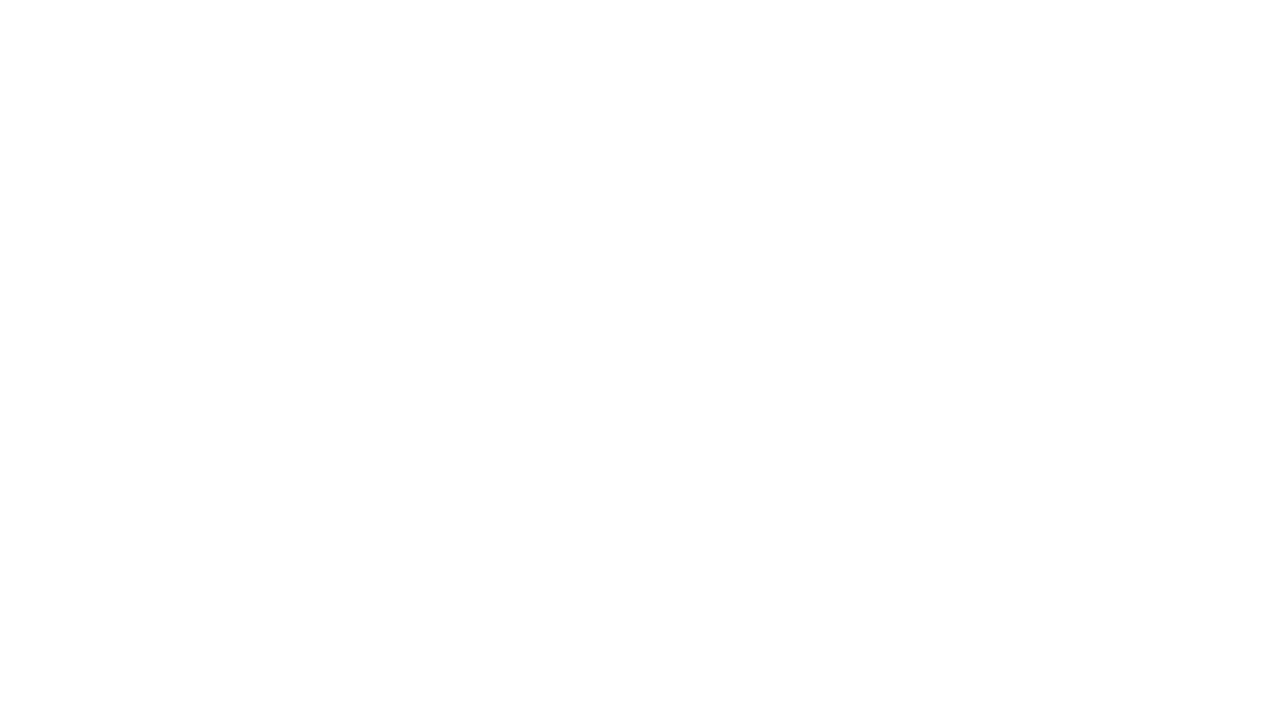

Waited for search results to load (networkidle)
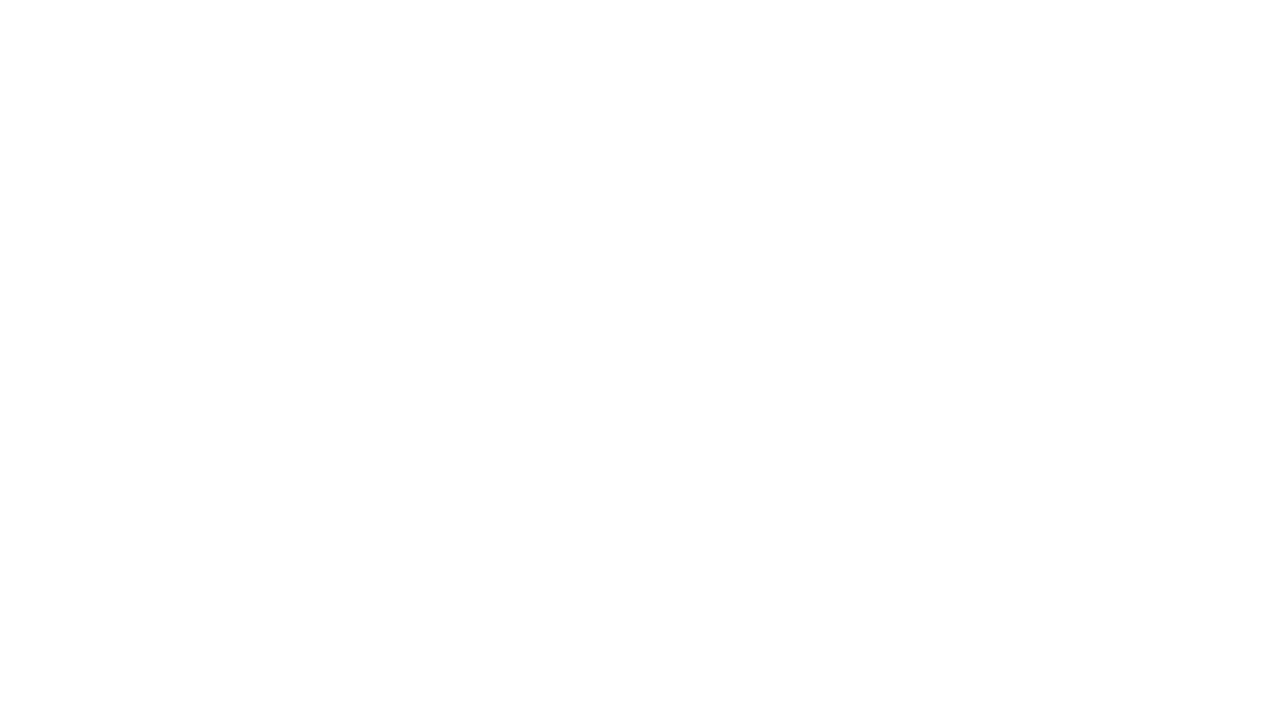

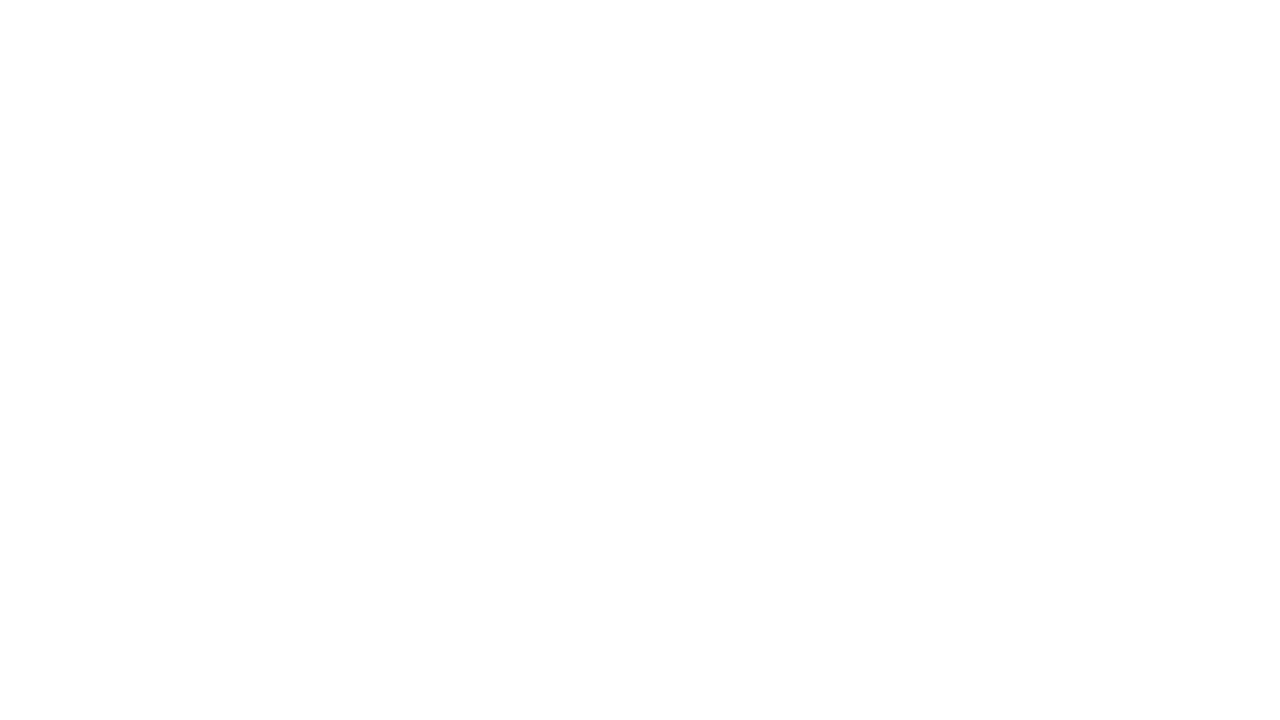